Enters only a name in the feedback form, submits it, clicks "Yes" to confirm, and verifies the thank you message displays with the entered name.

Starting URL: https://kristinek.github.io/site/tasks/provide_feedback

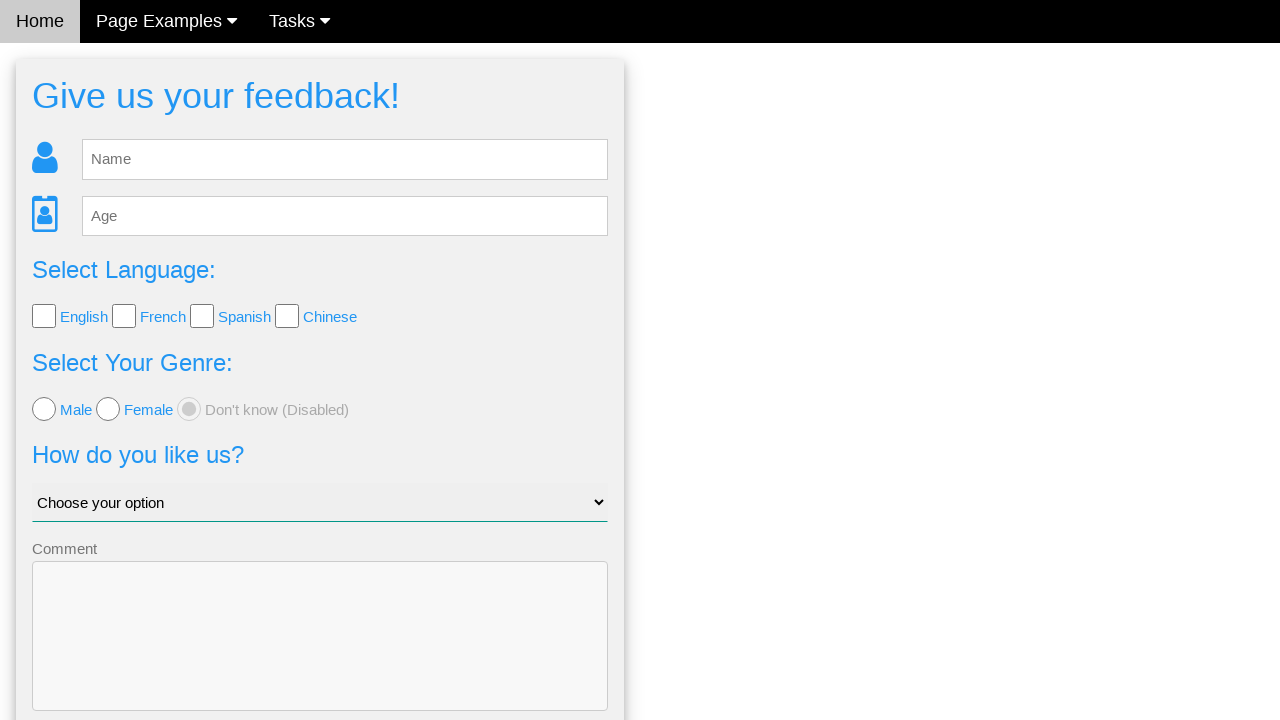

Filled name field with 'John' on #fb_name
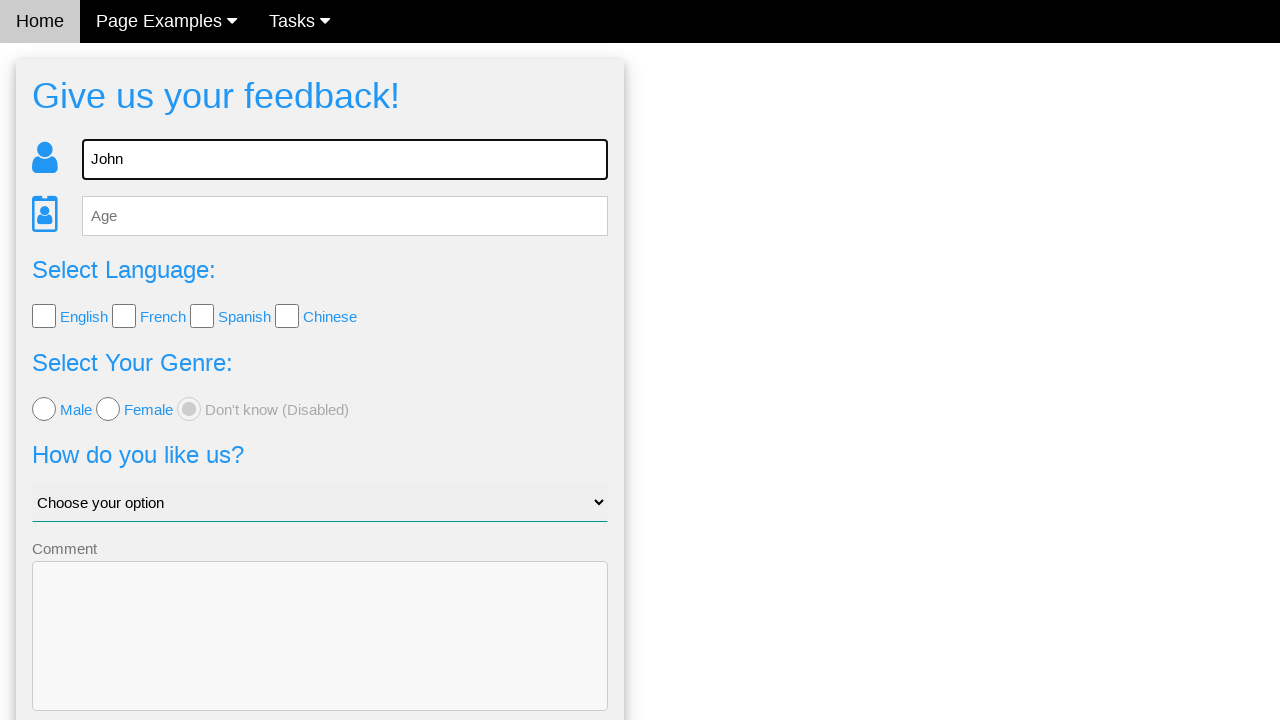

Clicked Send button to submit feedback form at (320, 656) on button.w3-btn-block.w3-blue.w3-section
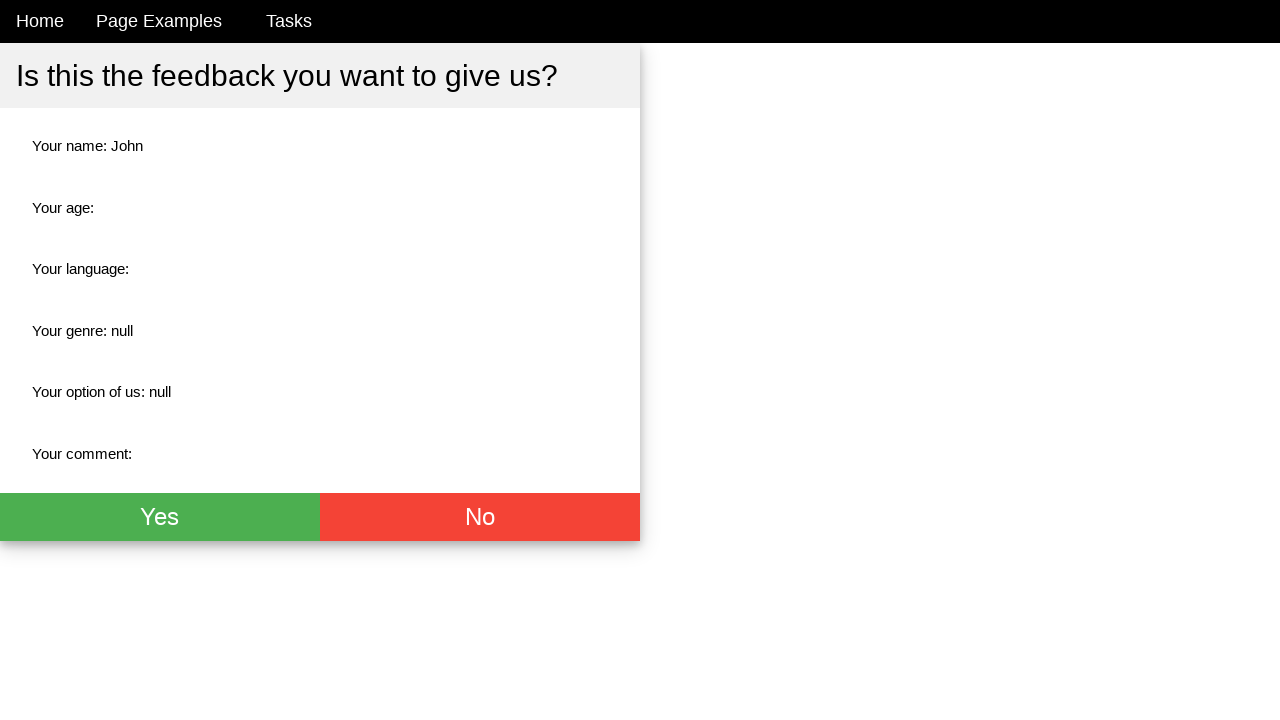

Confirmation dialog appeared with Yes button
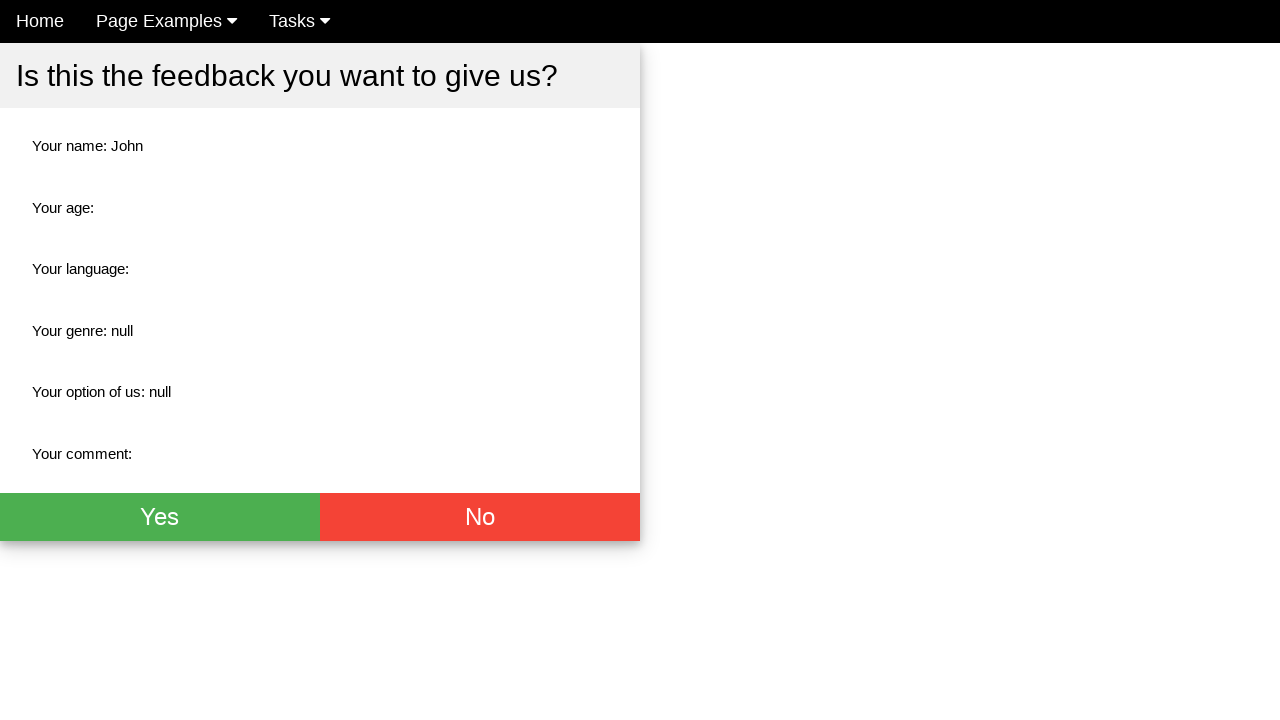

Clicked Yes button to confirm feedback submission at (160, 517) on button.w3-btn.w3-green.w3-xlarge
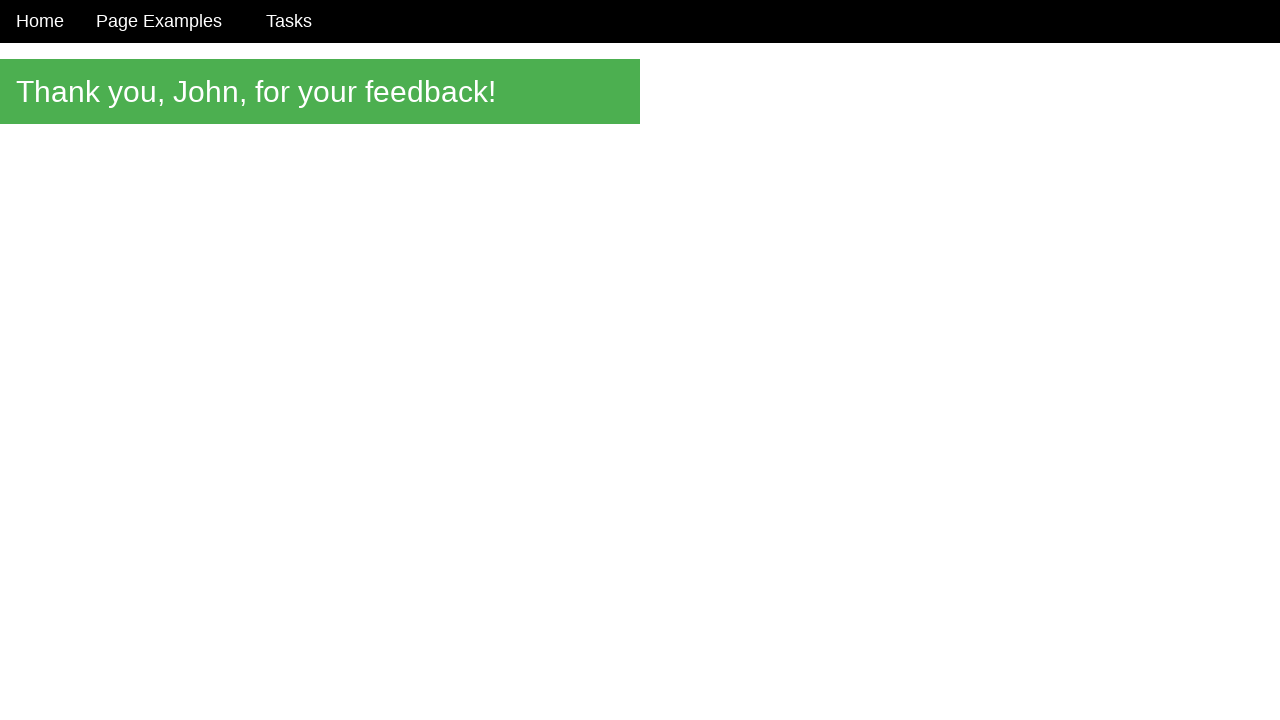

Thank you message element loaded
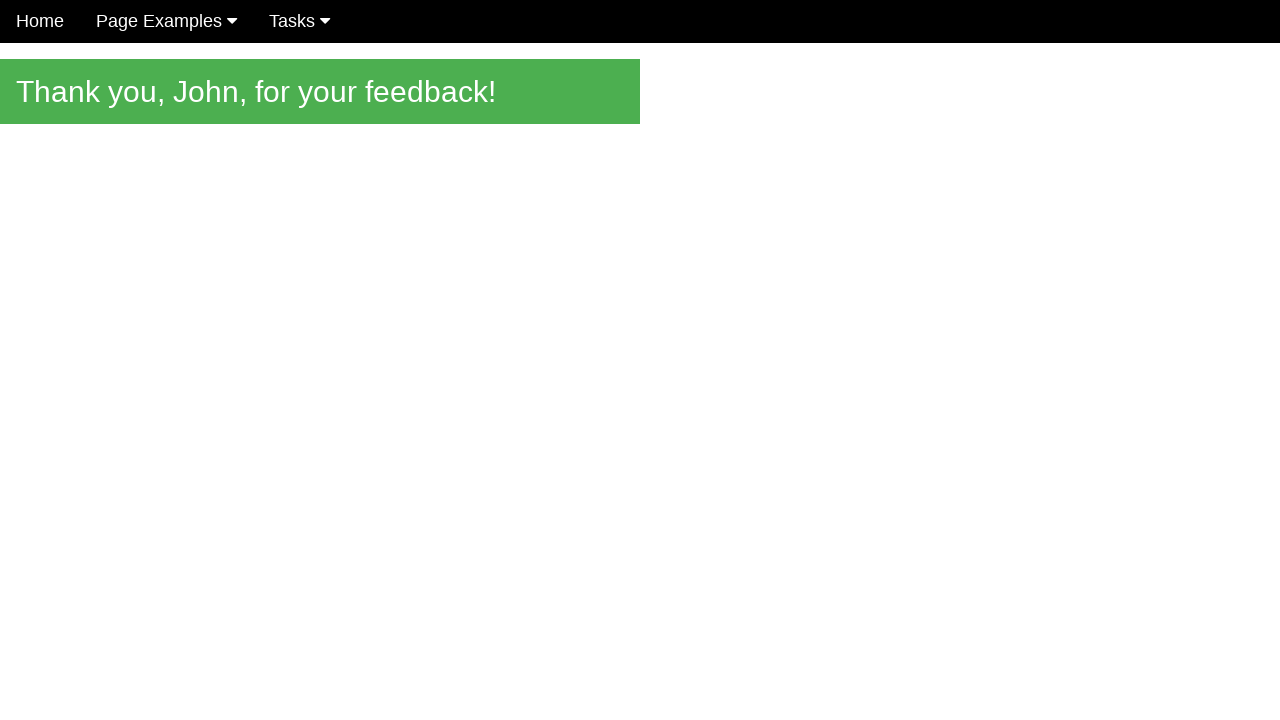

Verified thank you message contains 'Thank you, John, for your feedback!'
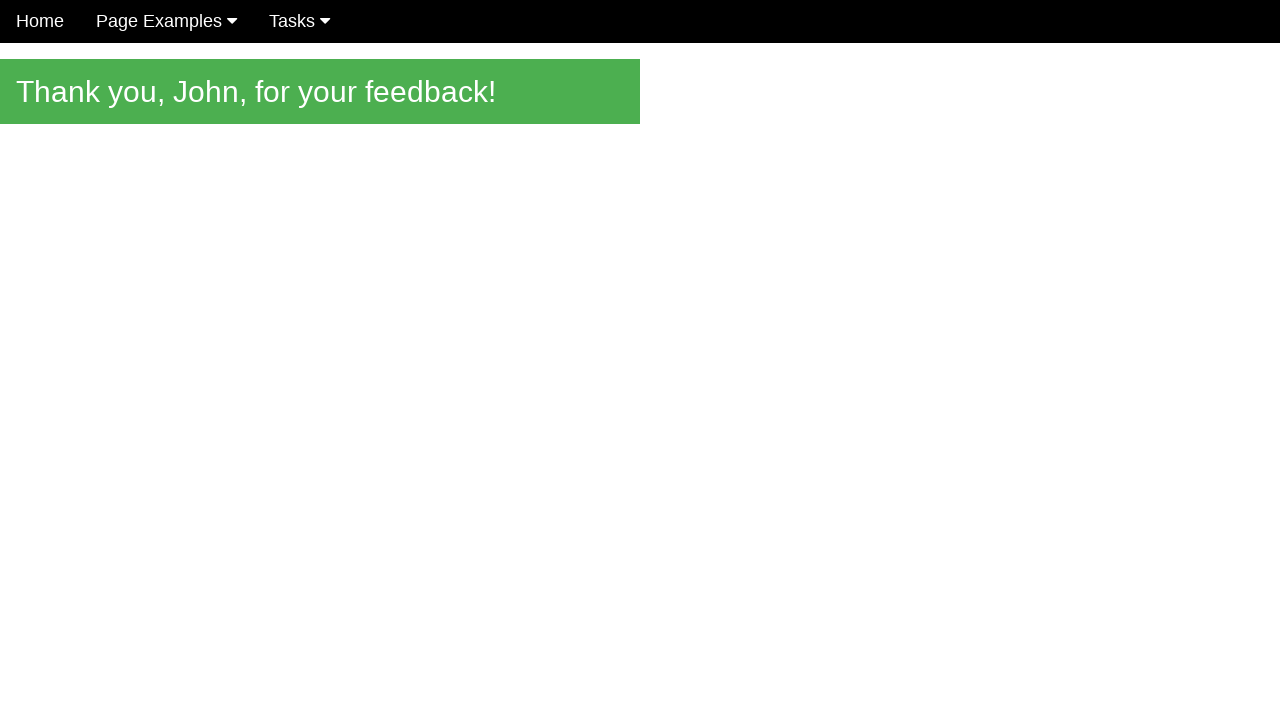

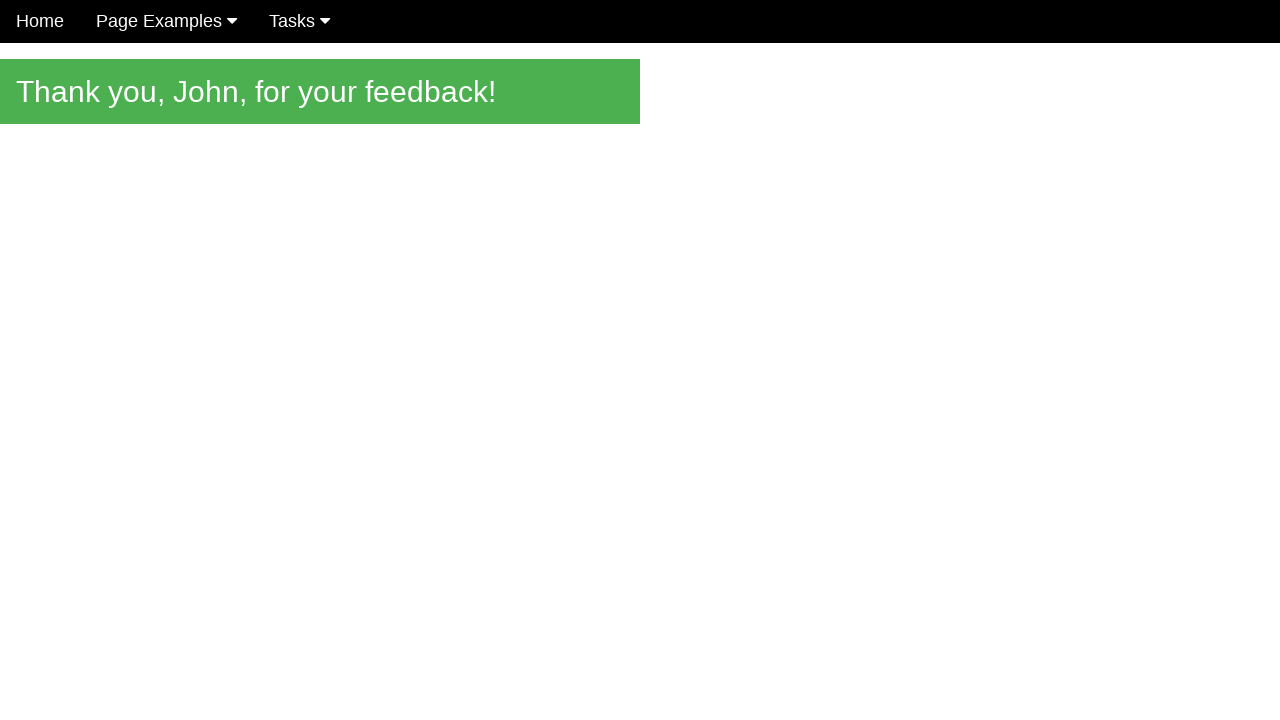